Tests JavaScript prompt popup handling by clicking a button to trigger a prompt, entering text, accepting it, and verifying the result message is displayed

Starting URL: https://the-internet.herokuapp.com/javascript_alerts

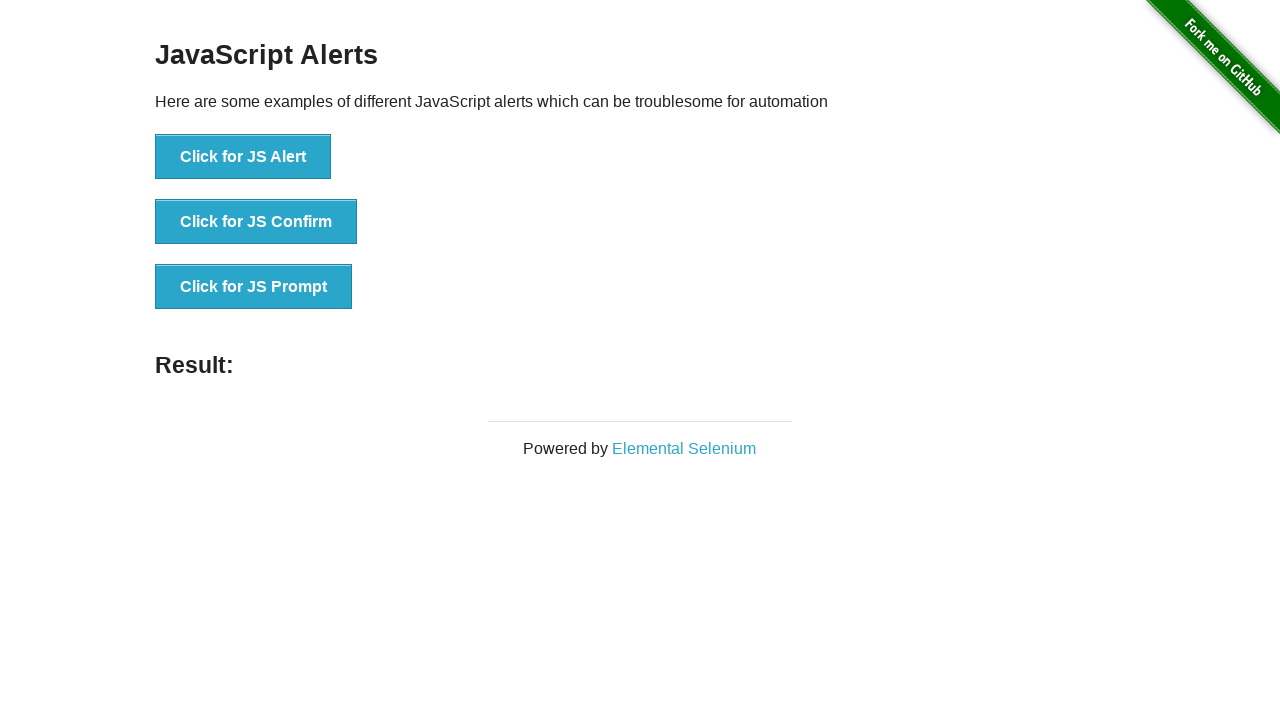

Clicked the 'Click for JS Prompt' button to trigger prompt dialog at (254, 287) on xpath=//button[text()='Click for JS Prompt']
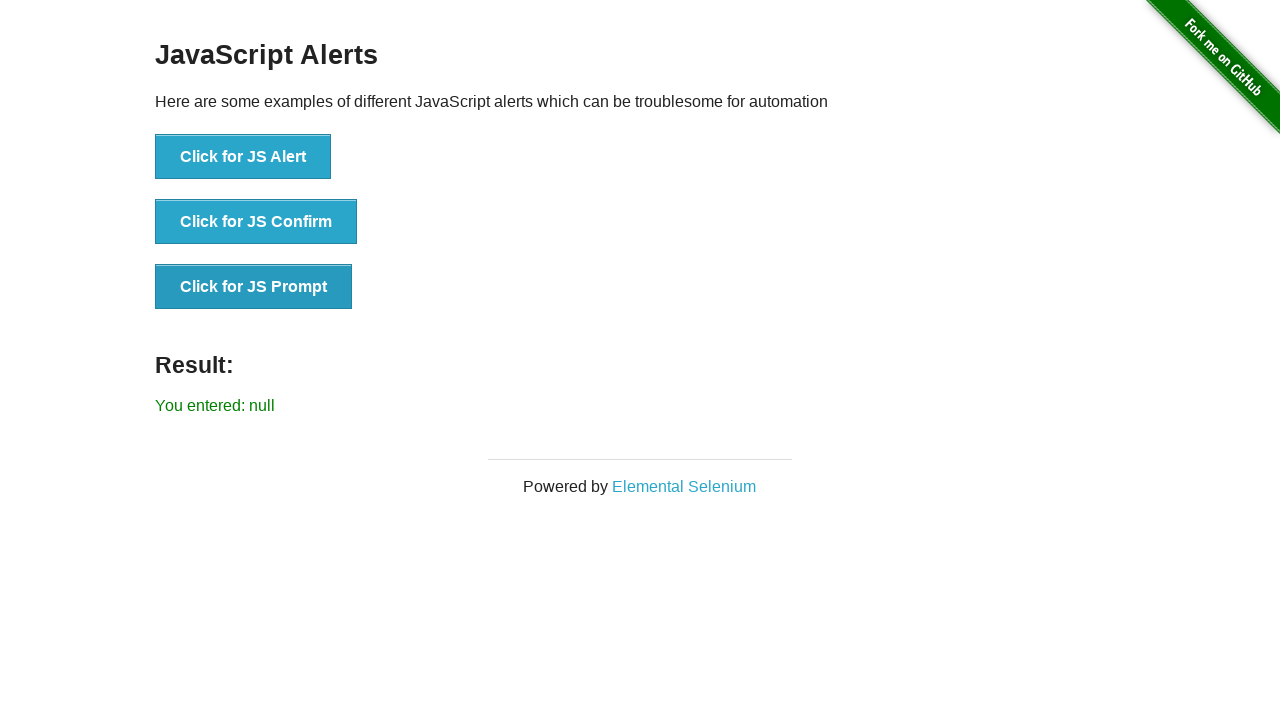

Set up dialog handler to accept prompt with text 'TestUser2024'
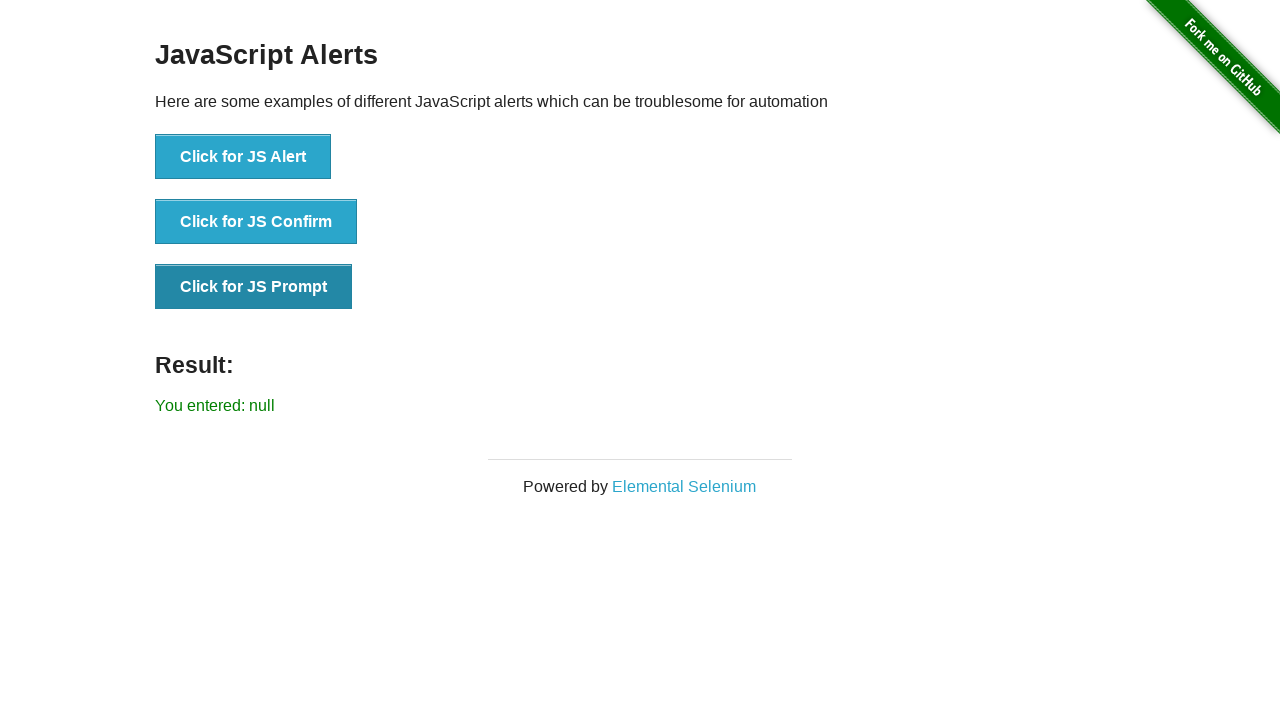

Clicked the 'Click for JS Prompt' button again to trigger the prompt dialog at (254, 287) on xpath=//button[text()='Click for JS Prompt']
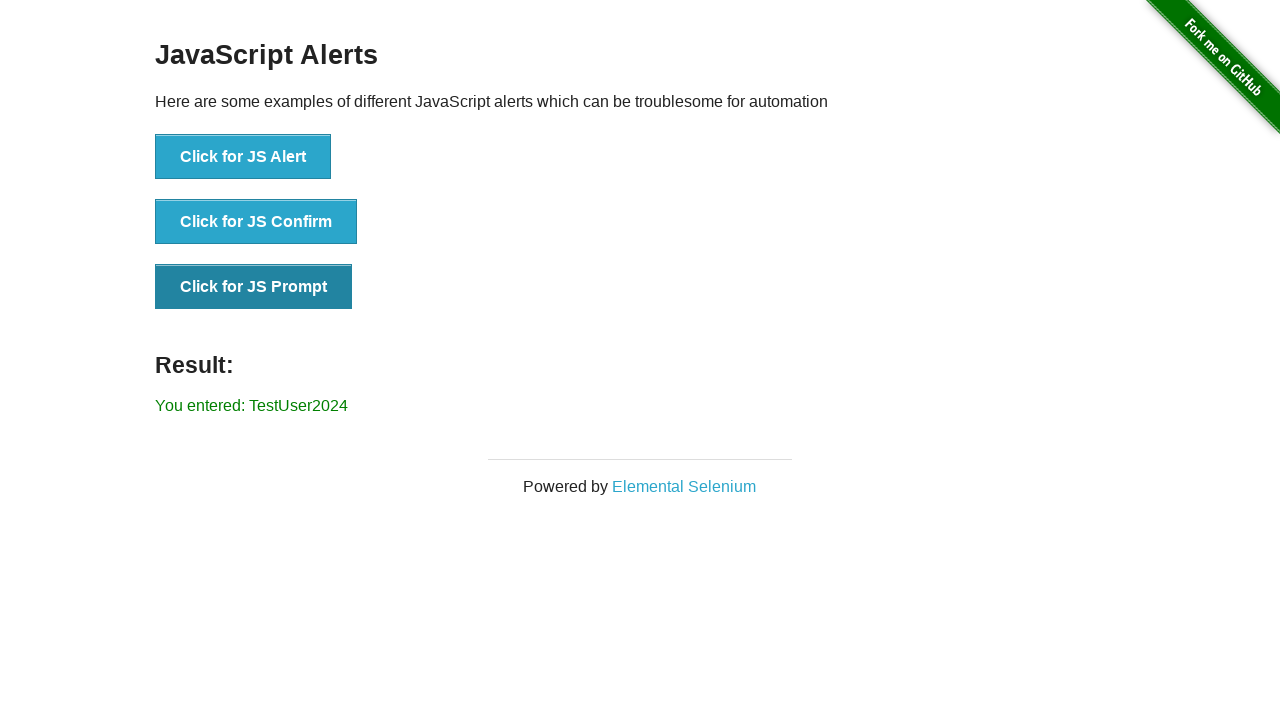

Waited for result element to appear after accepting prompt
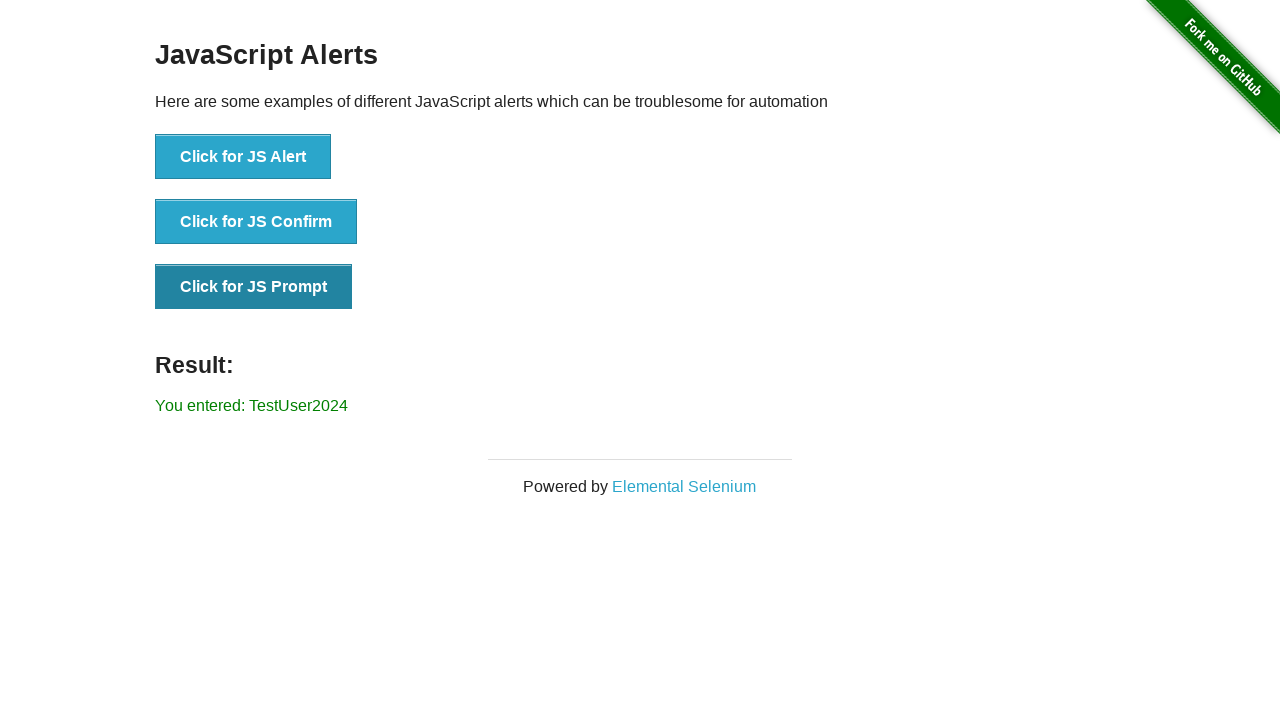

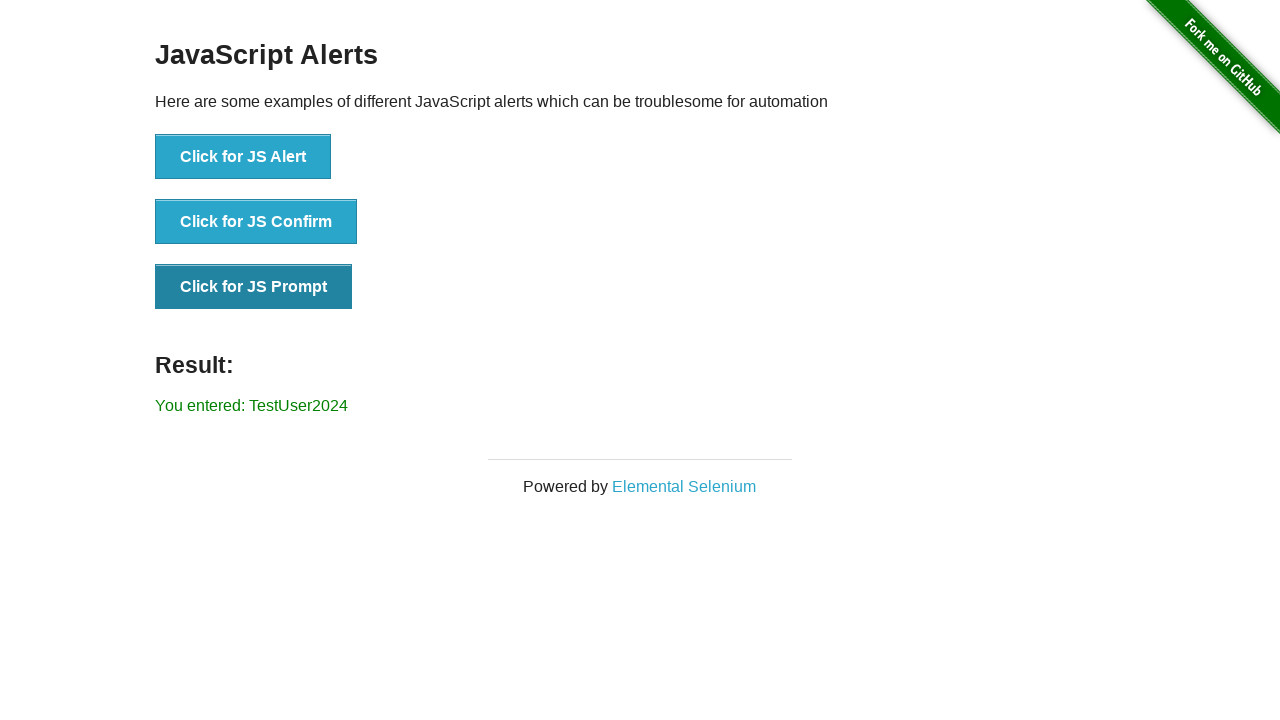